Tests a Todo List application by adding three items (buy some cheese, feed the cat, book a doctors appointment) and verifying the items left counter reflects the correct count of 3 items.

Starting URL: https://todo-app.serenity-js.org/

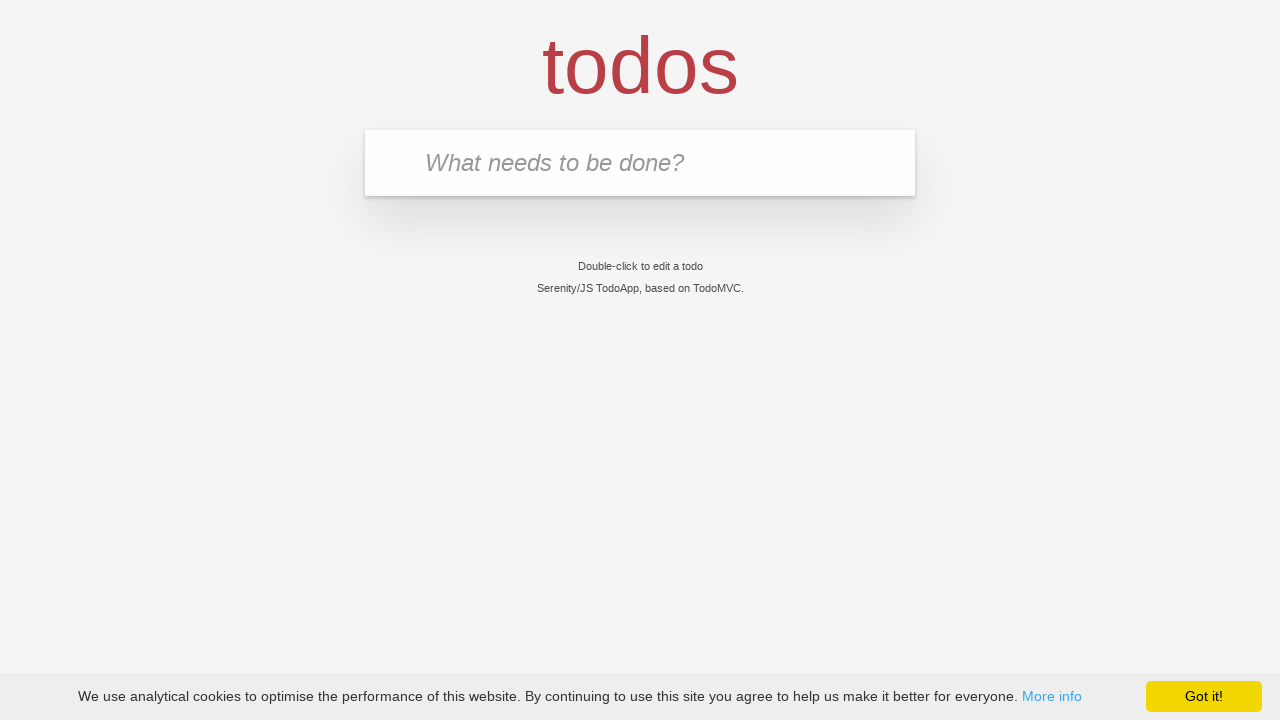

Waited for page to load with domcontentloaded state
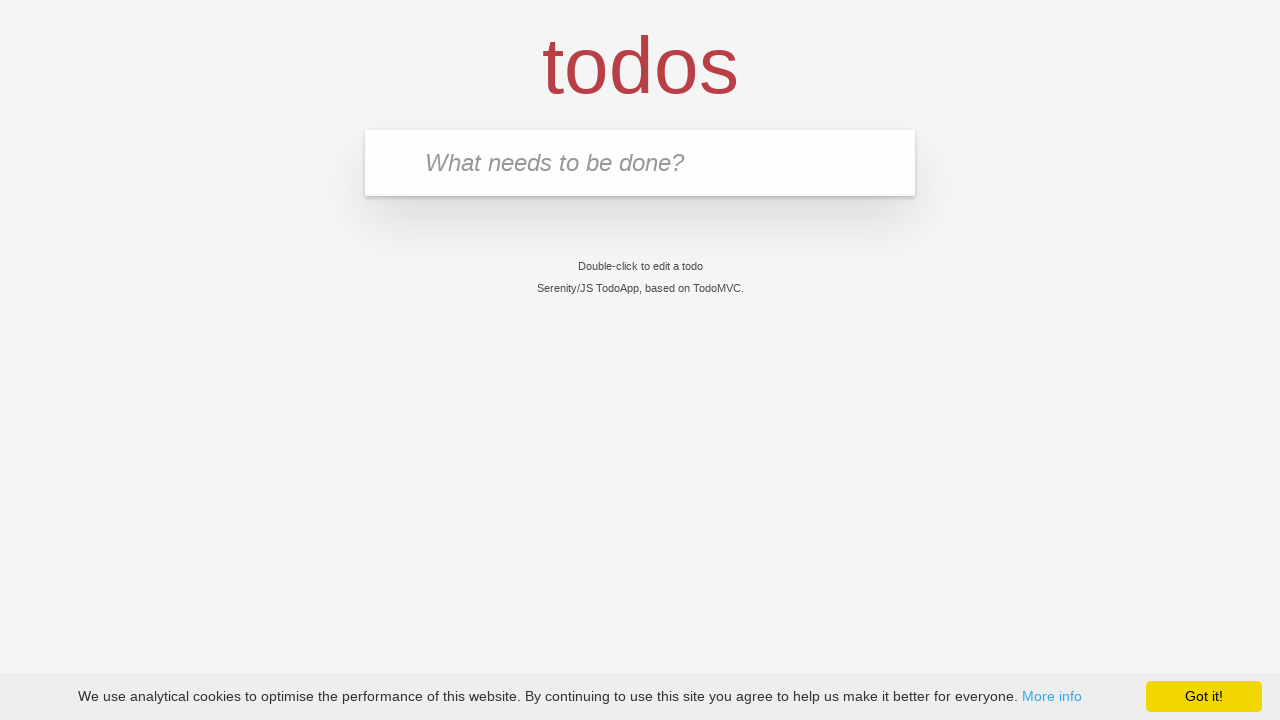

Verified page title is 'Serenity/JS TodoApp'
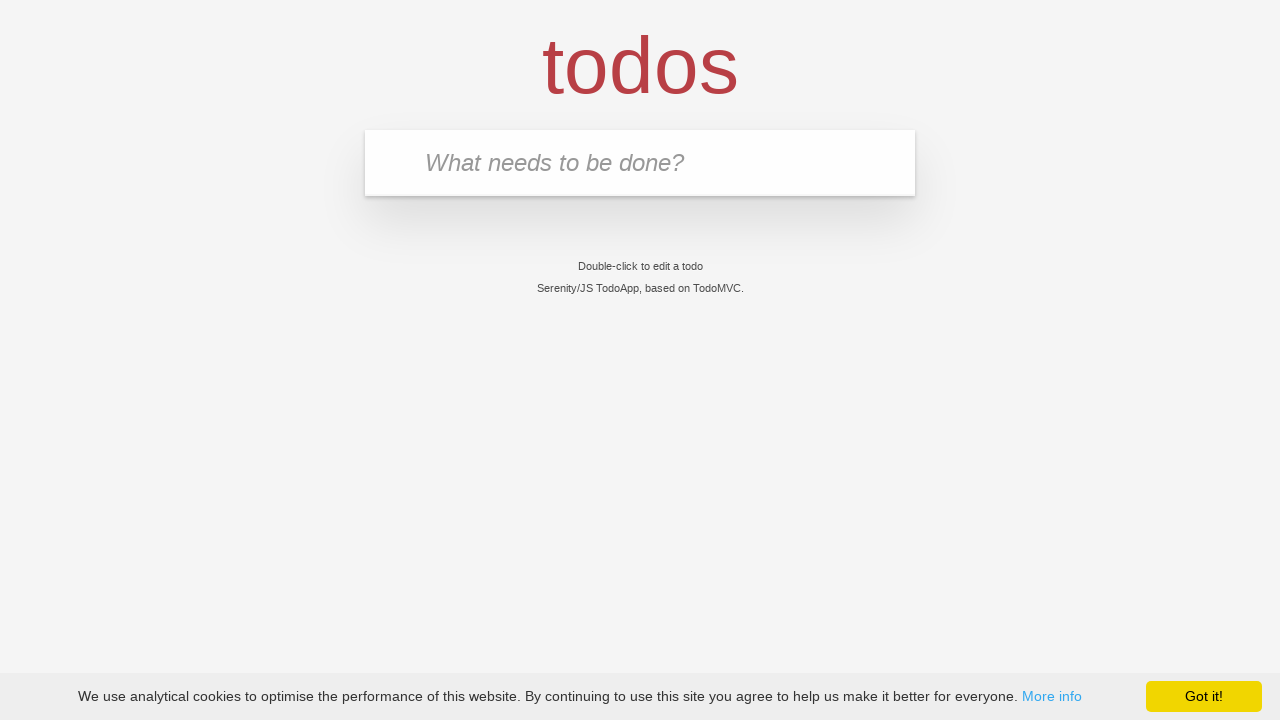

Filled todo input with 'buy some cheese' on input.new-todo
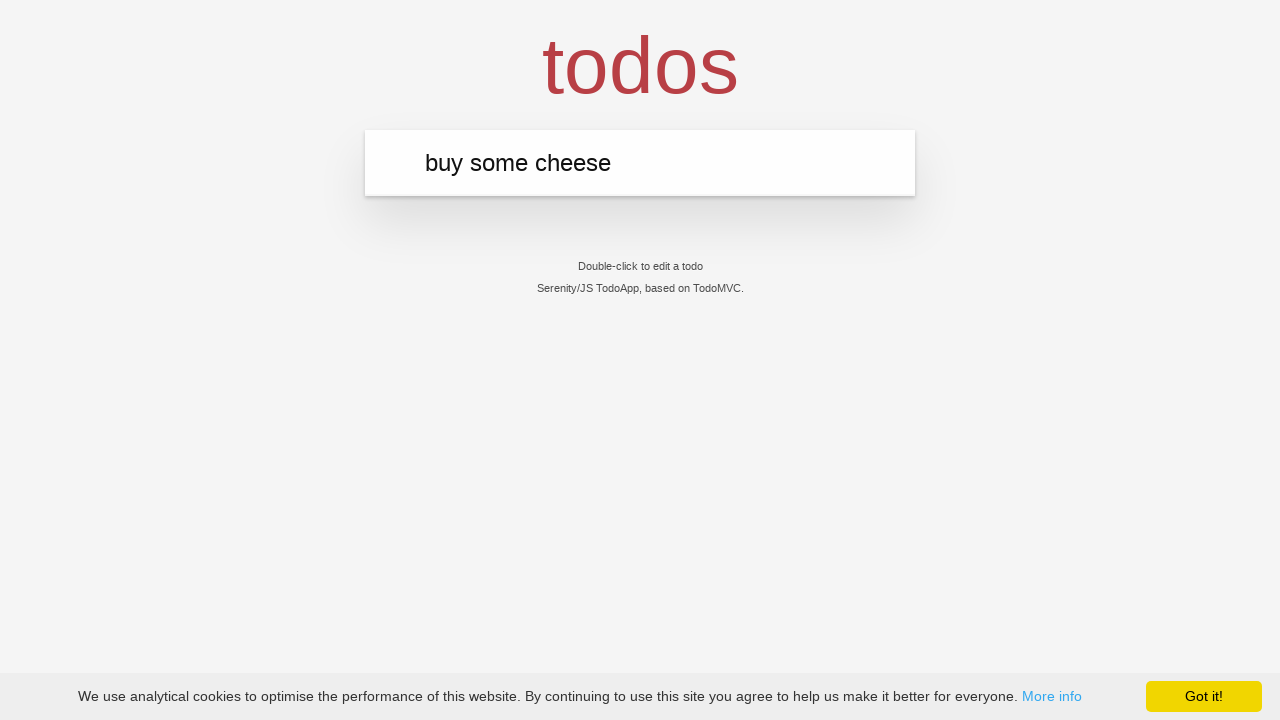

Pressed Enter to add 'buy some cheese' to todo list on input.new-todo
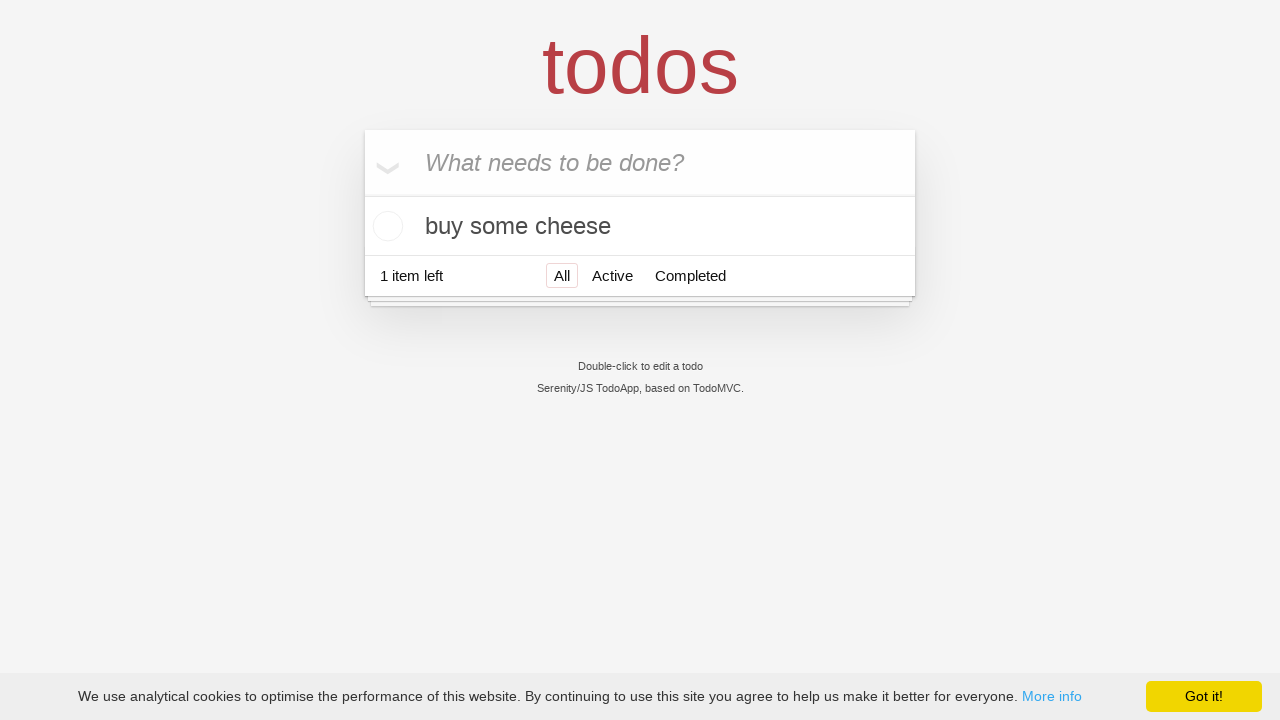

Verified 'buy some cheese' item appears in todo list
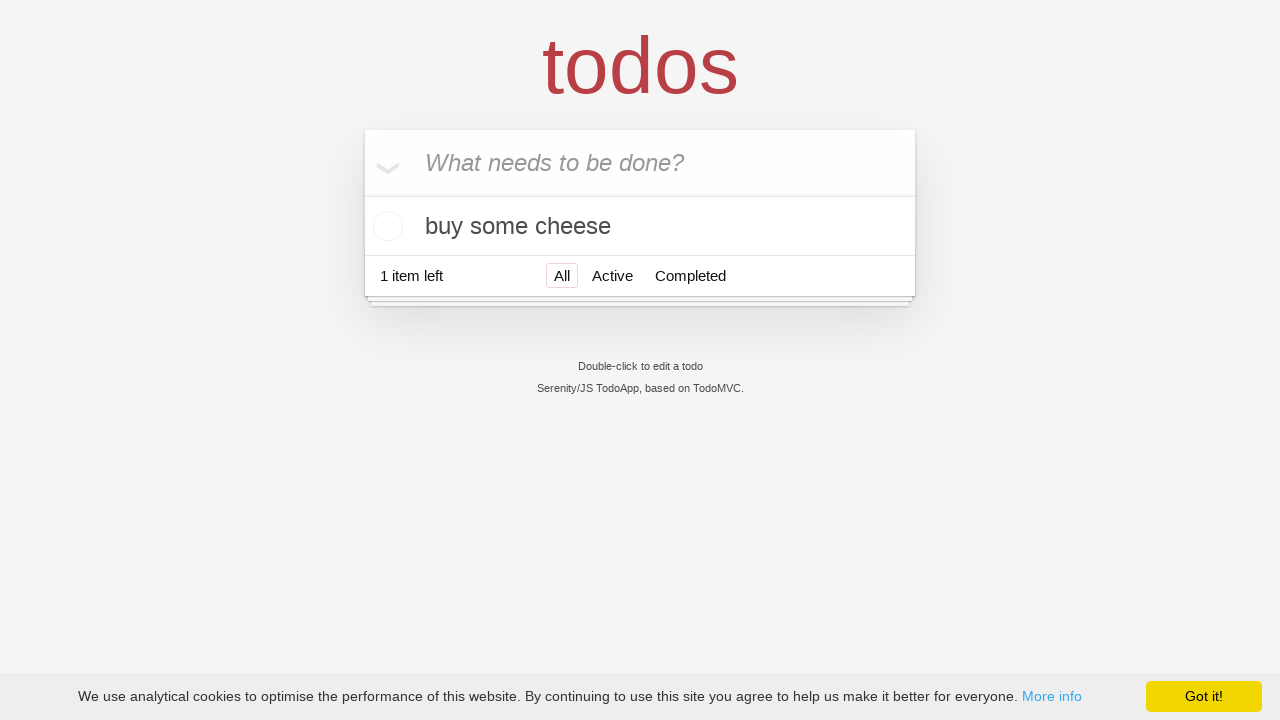

Filled todo input with 'feed the cat' on input.new-todo
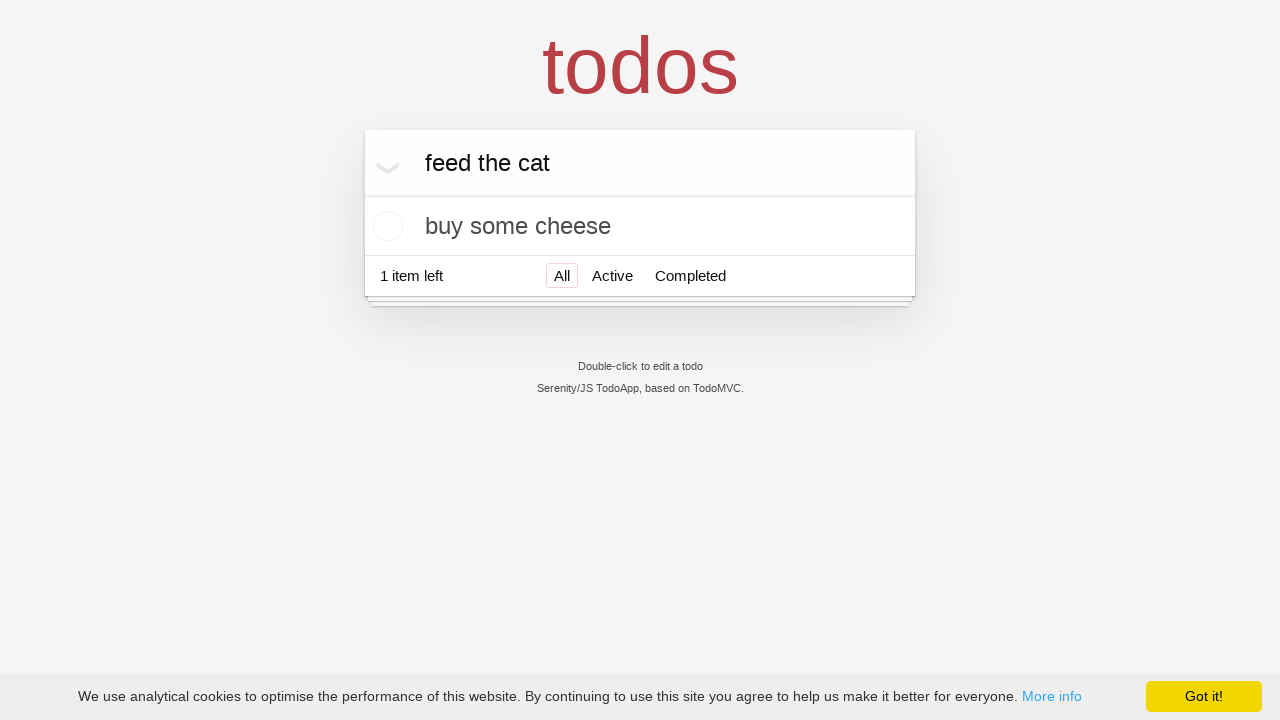

Pressed Enter to add 'feed the cat' to todo list on input.new-todo
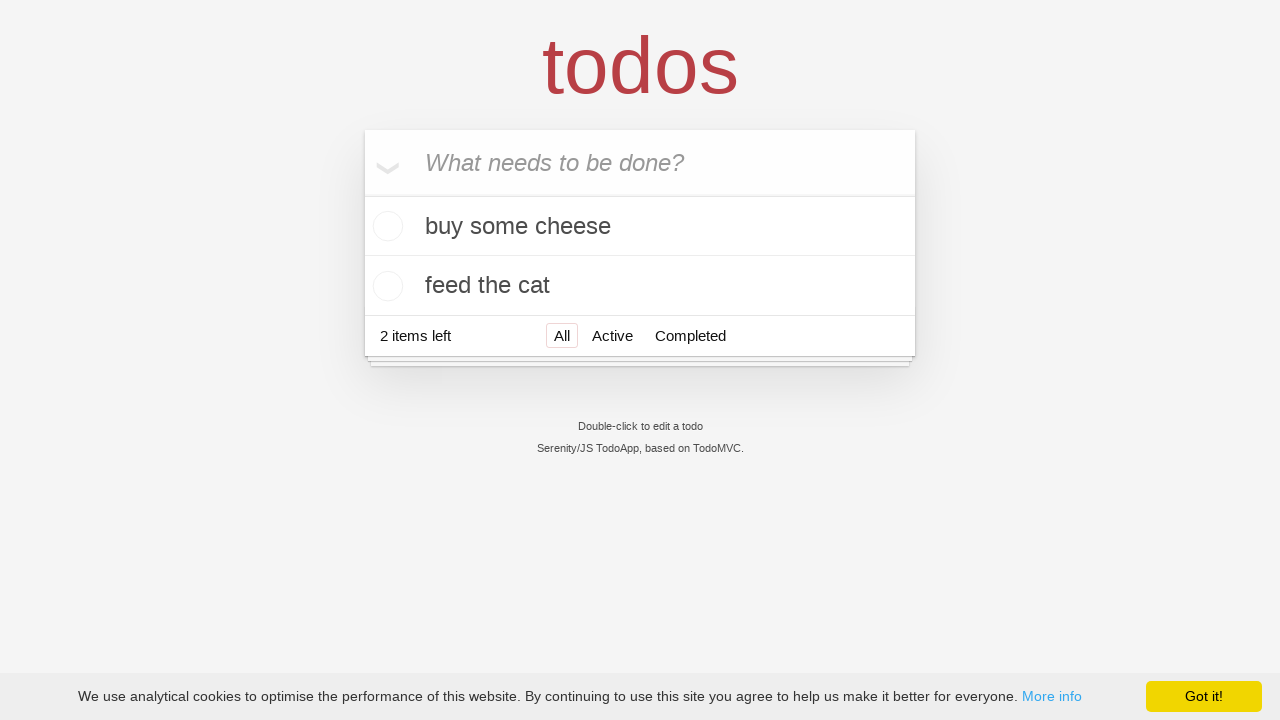

Verified 'feed the cat' item appears in todo list
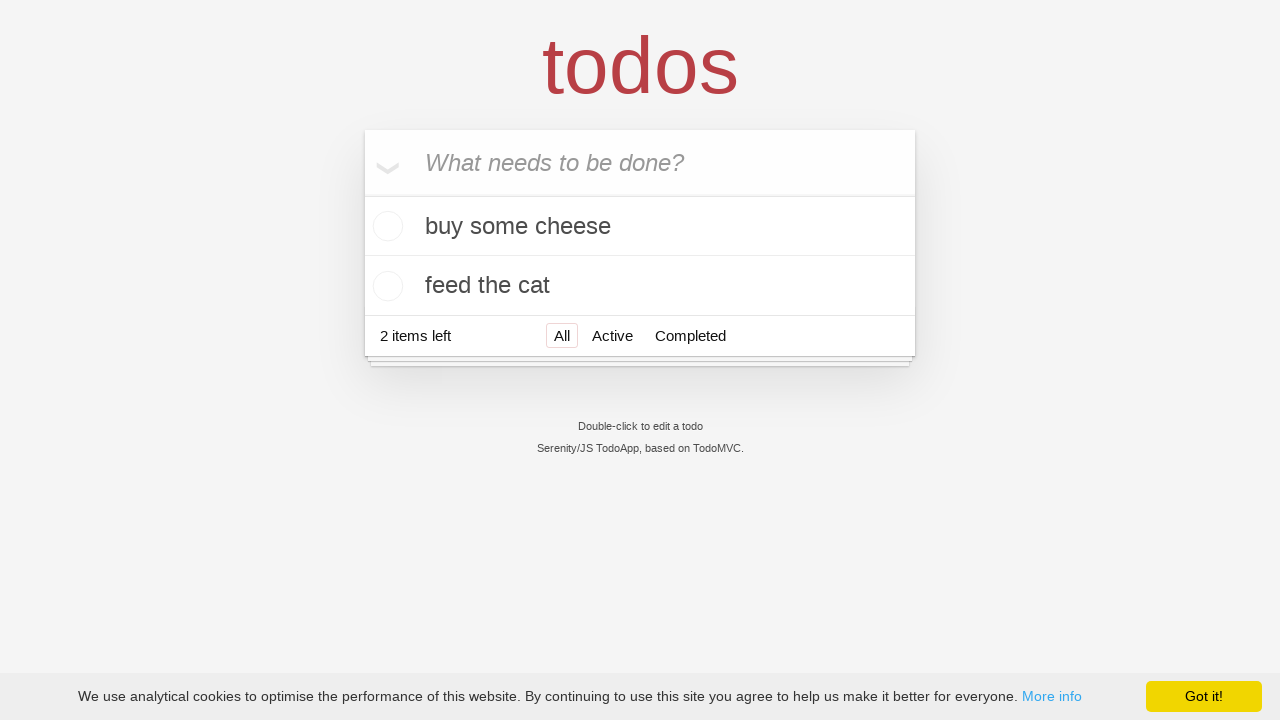

Filled todo input with 'book a doctors appointment' on input.new-todo
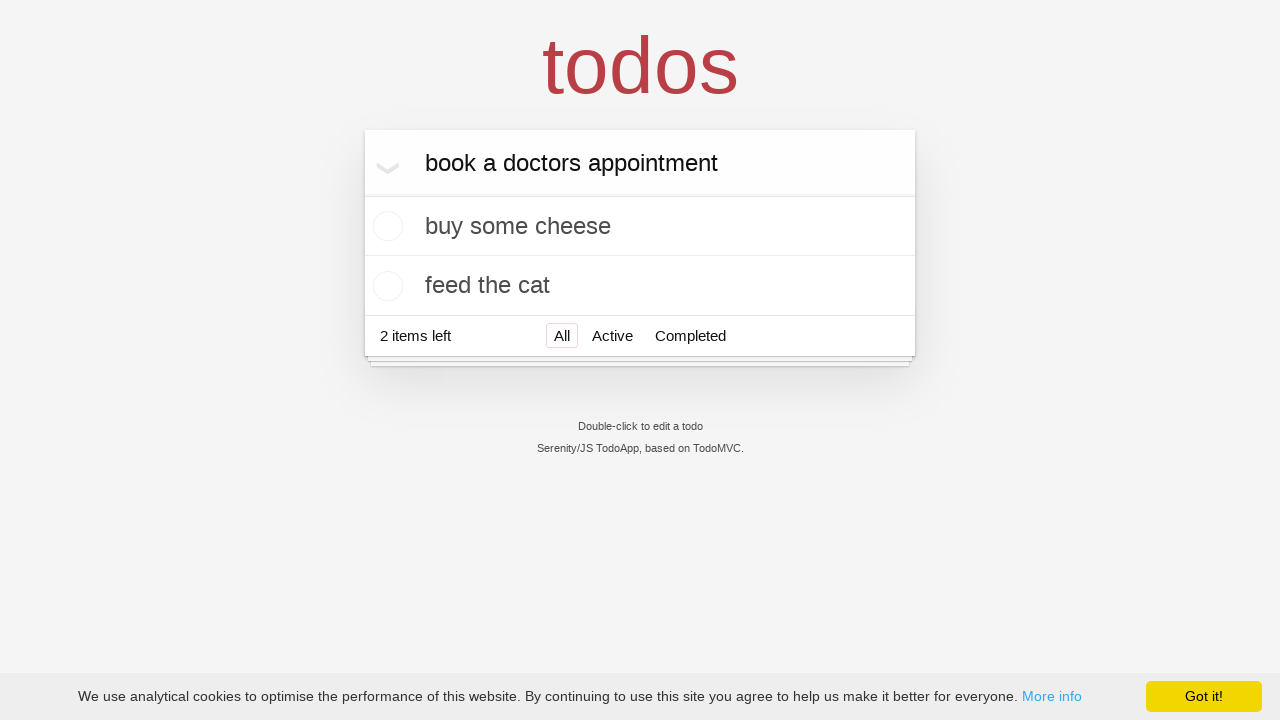

Pressed Enter to add 'book a doctors appointment' to todo list on input.new-todo
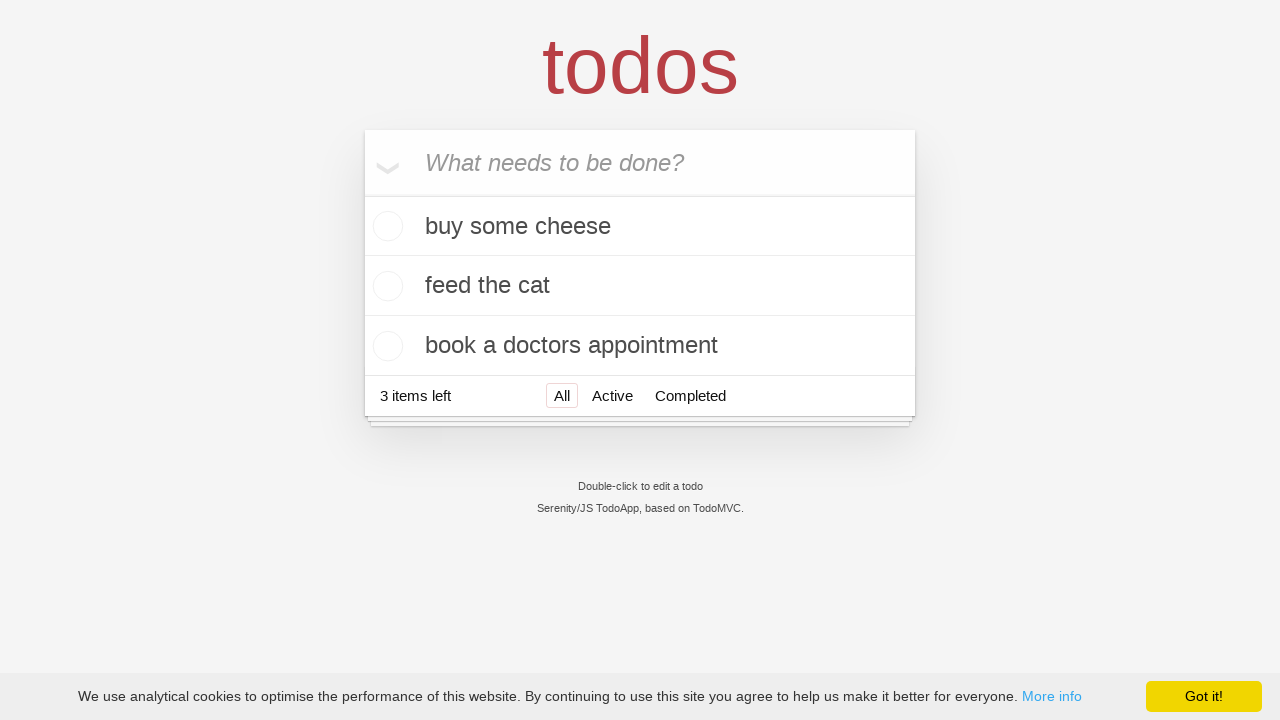

Verified 'book a doctors appointment' item appears in todo list
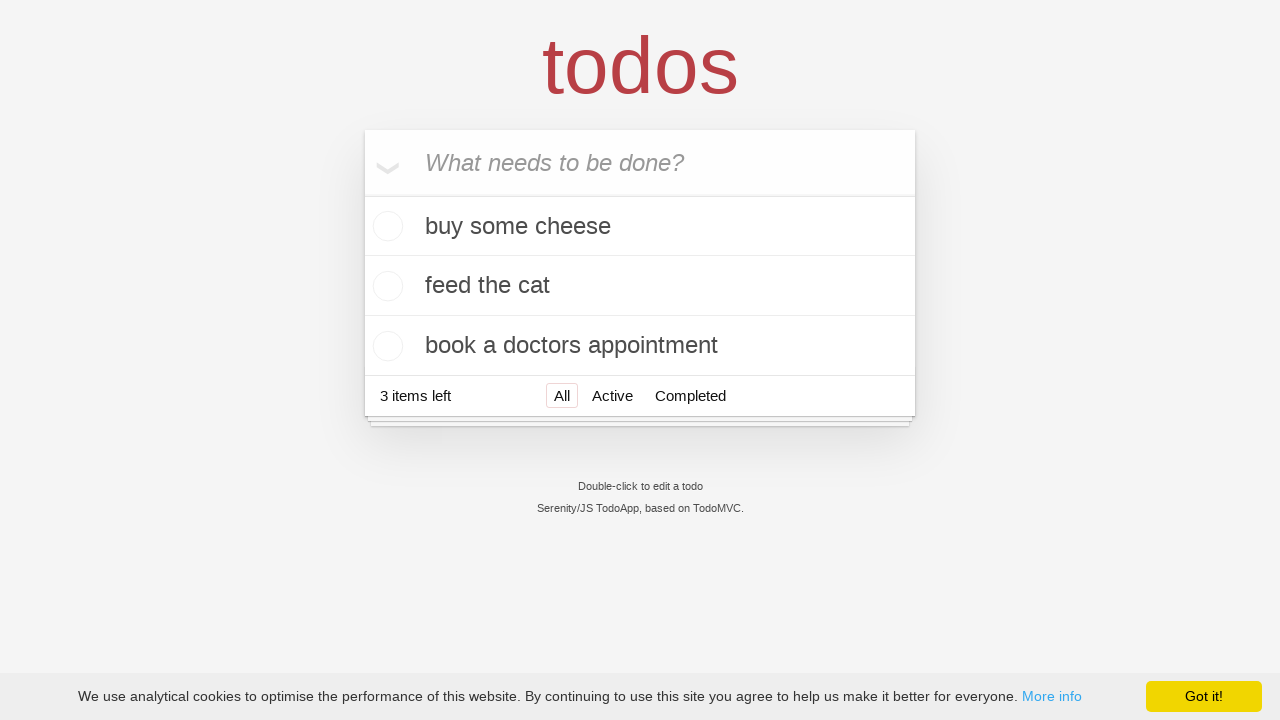

Located the items left counter element
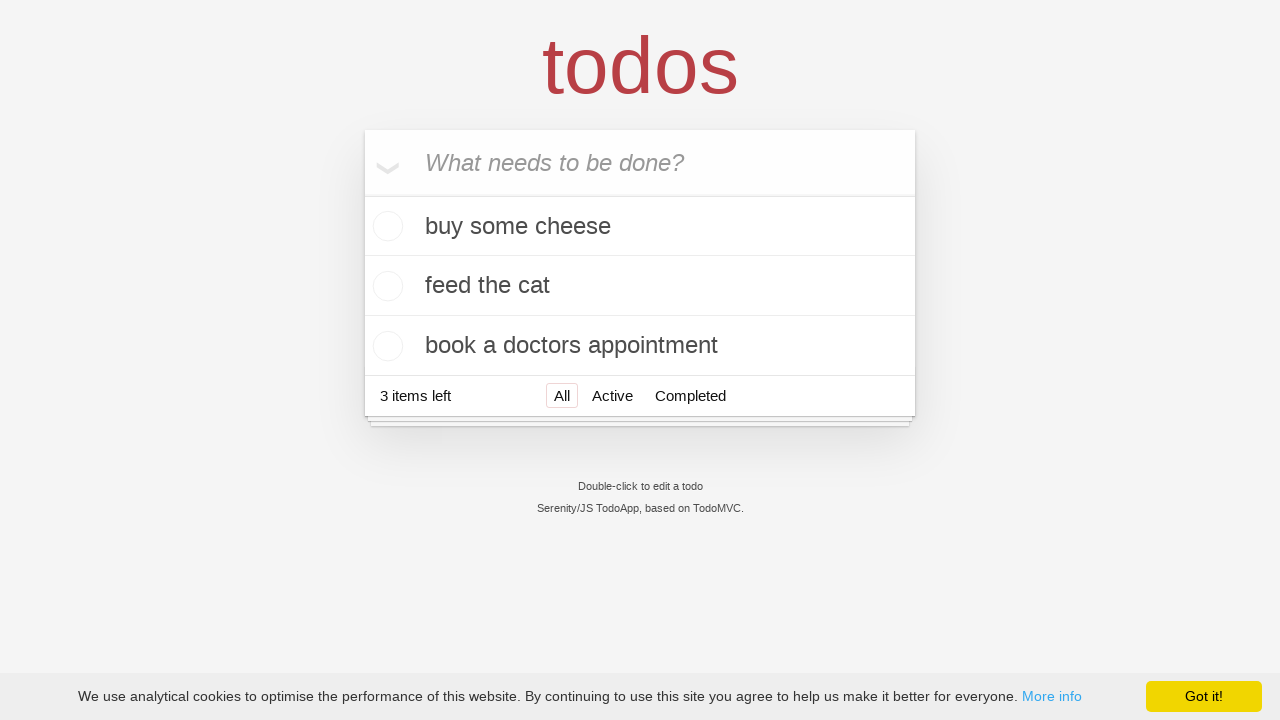

Verified items left counter displays '3' items remaining
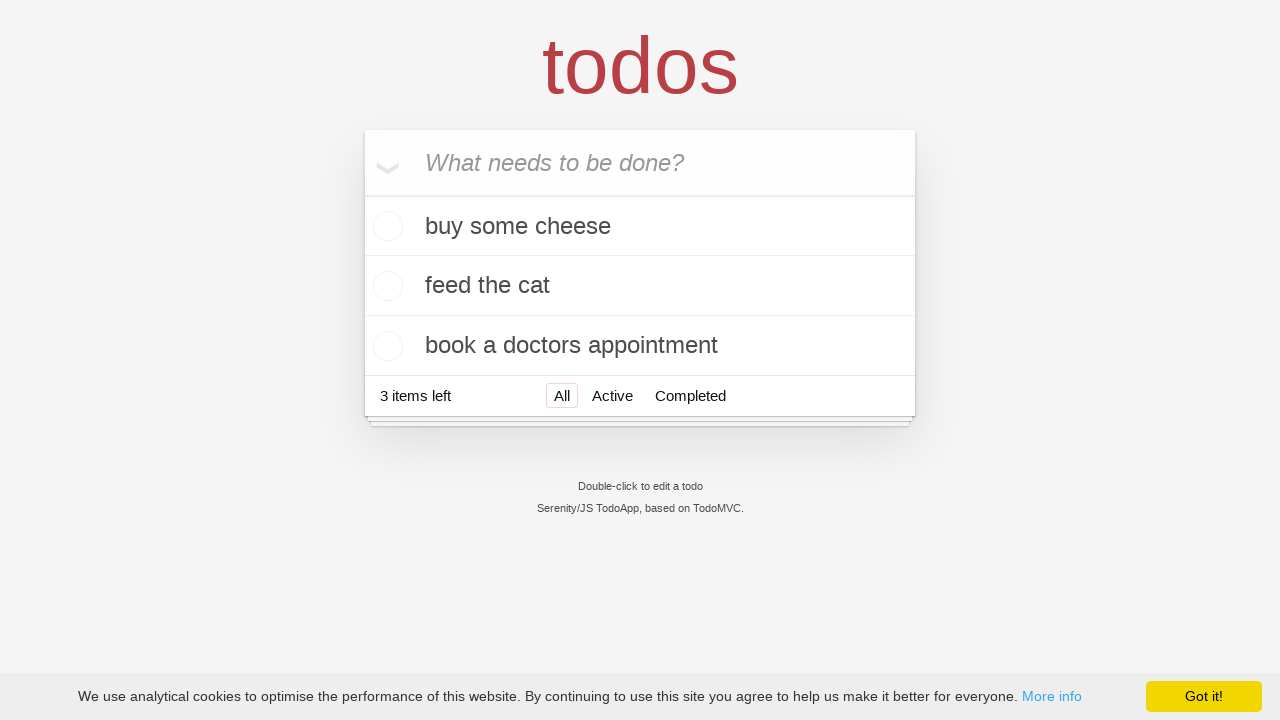

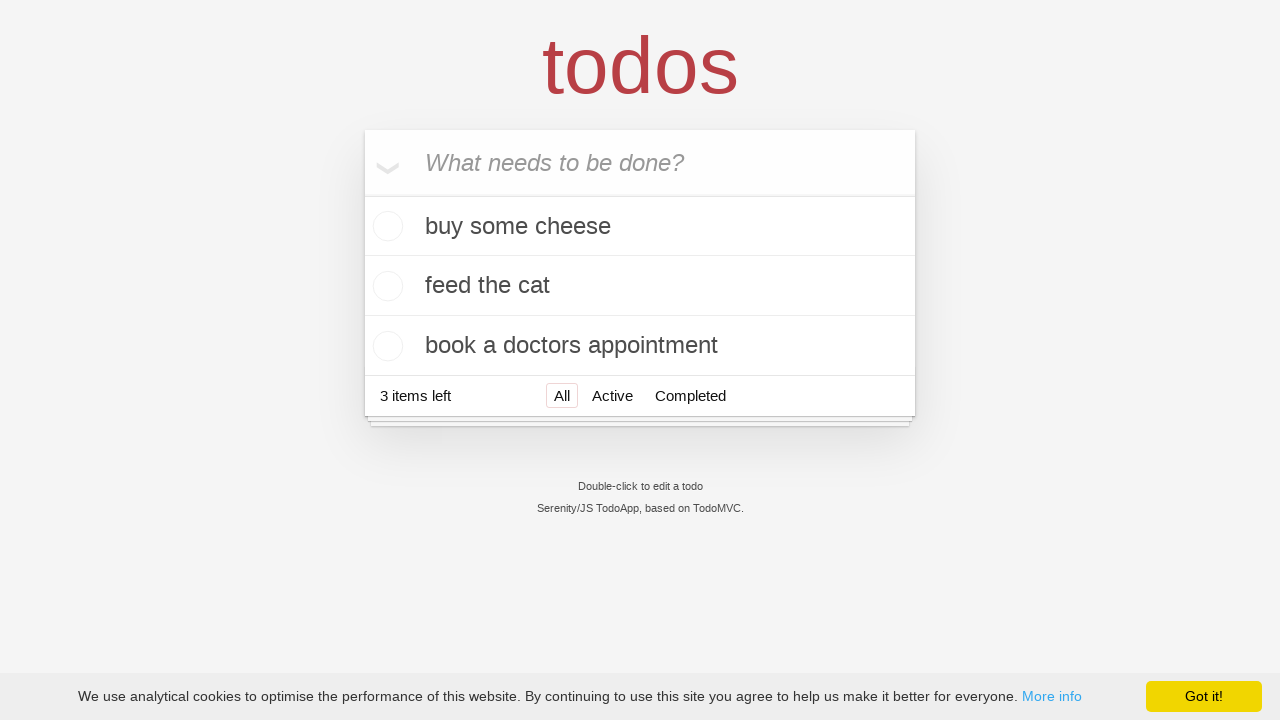